Tests the BrowserStack homepage by hovering over and clicking the "Get started free" link to navigate to the signup page.

Starting URL: https://www.browserstack.com/

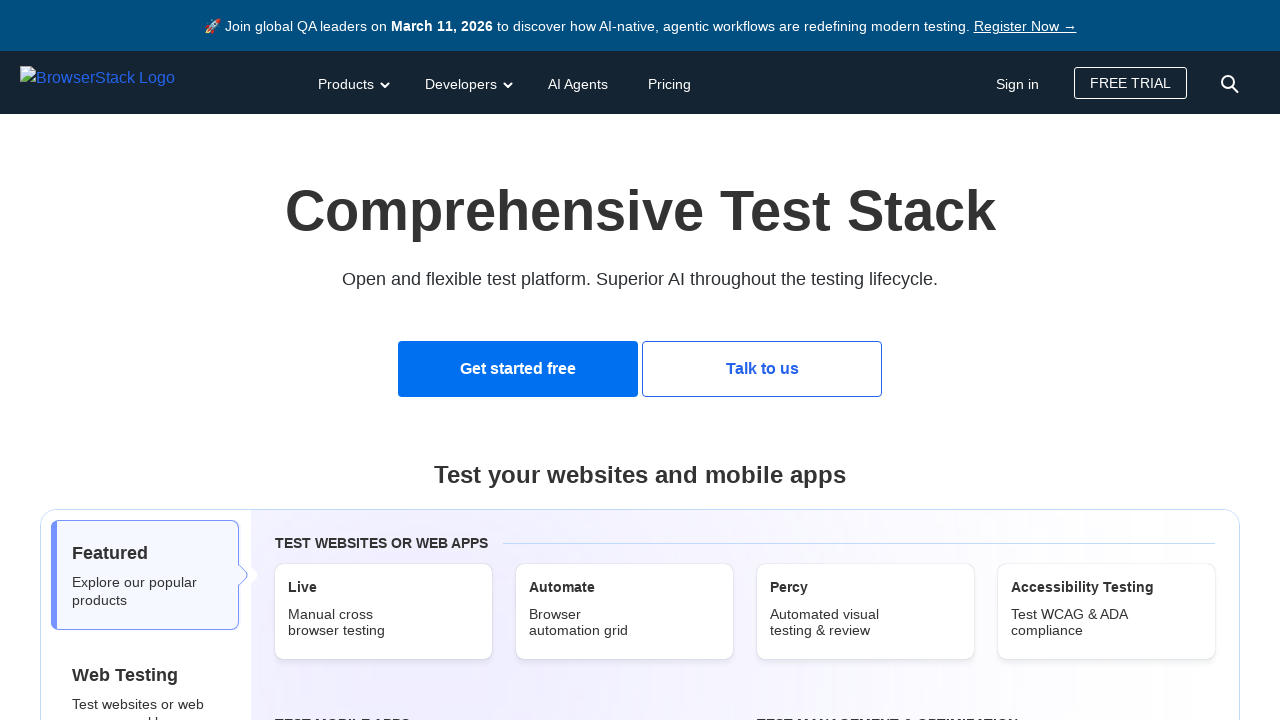

Located the 'Get started free' link on BrowserStack homepage
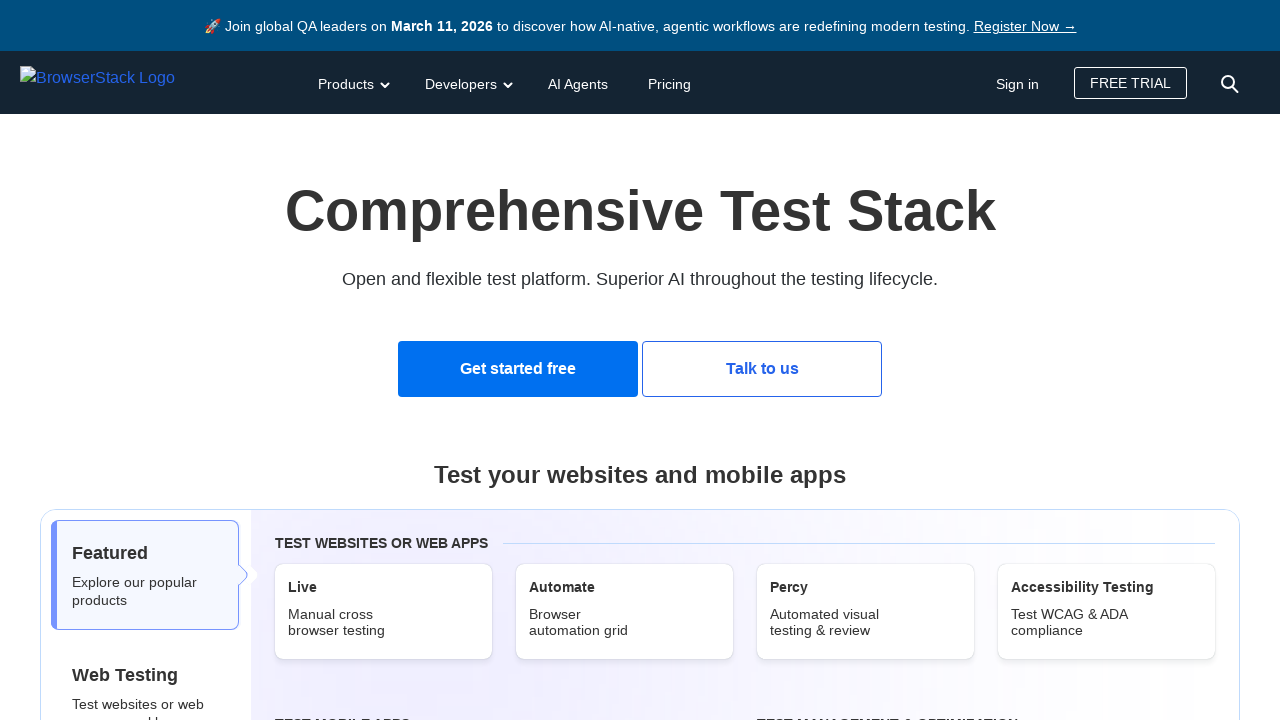

Hovered over the 'Get started free' link at (518, 369) on text=Get started free >> nth=0
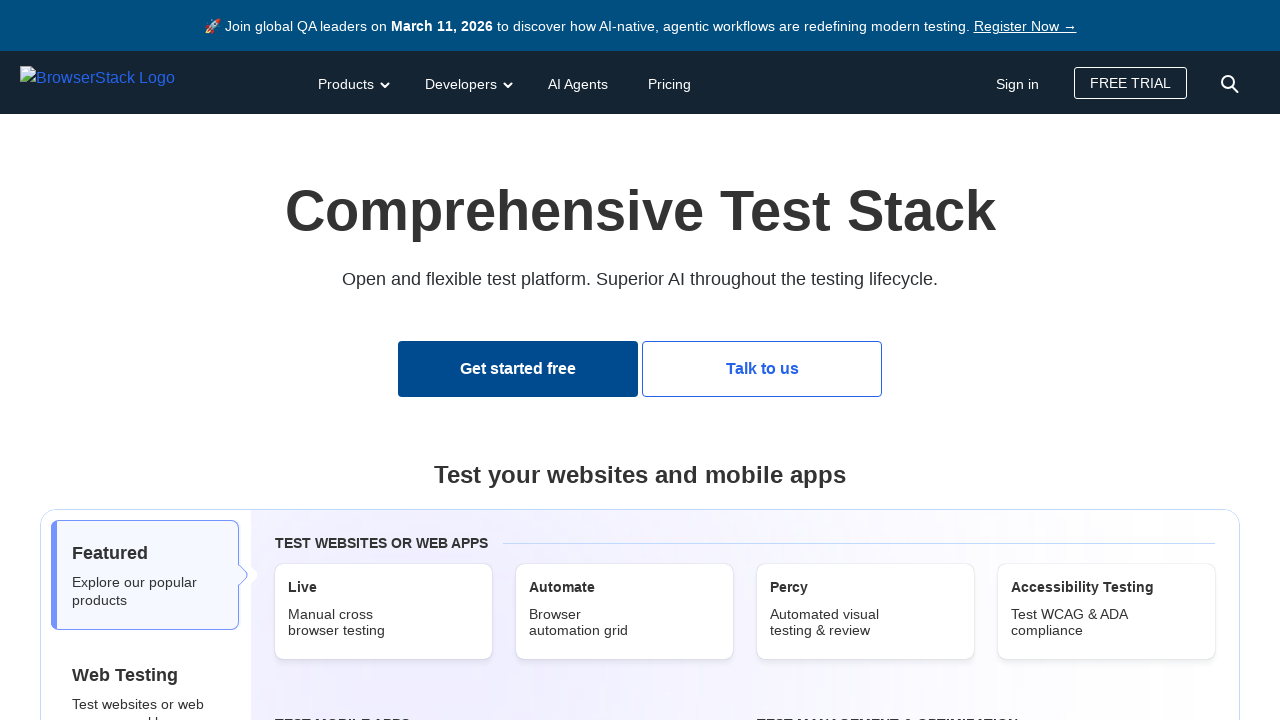

Clicked the 'Get started free' link to navigate to signup page at (518, 369) on text=Get started free >> nth=0
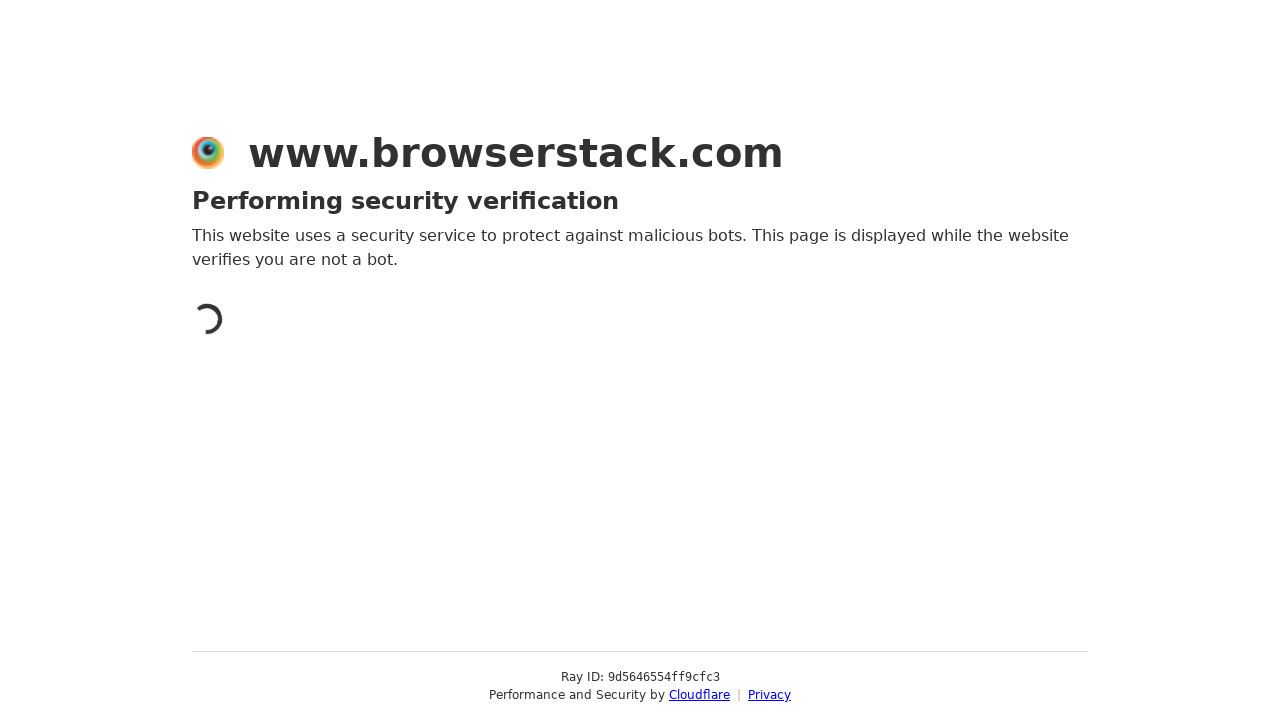

Waited for navigation to complete and network to be idle
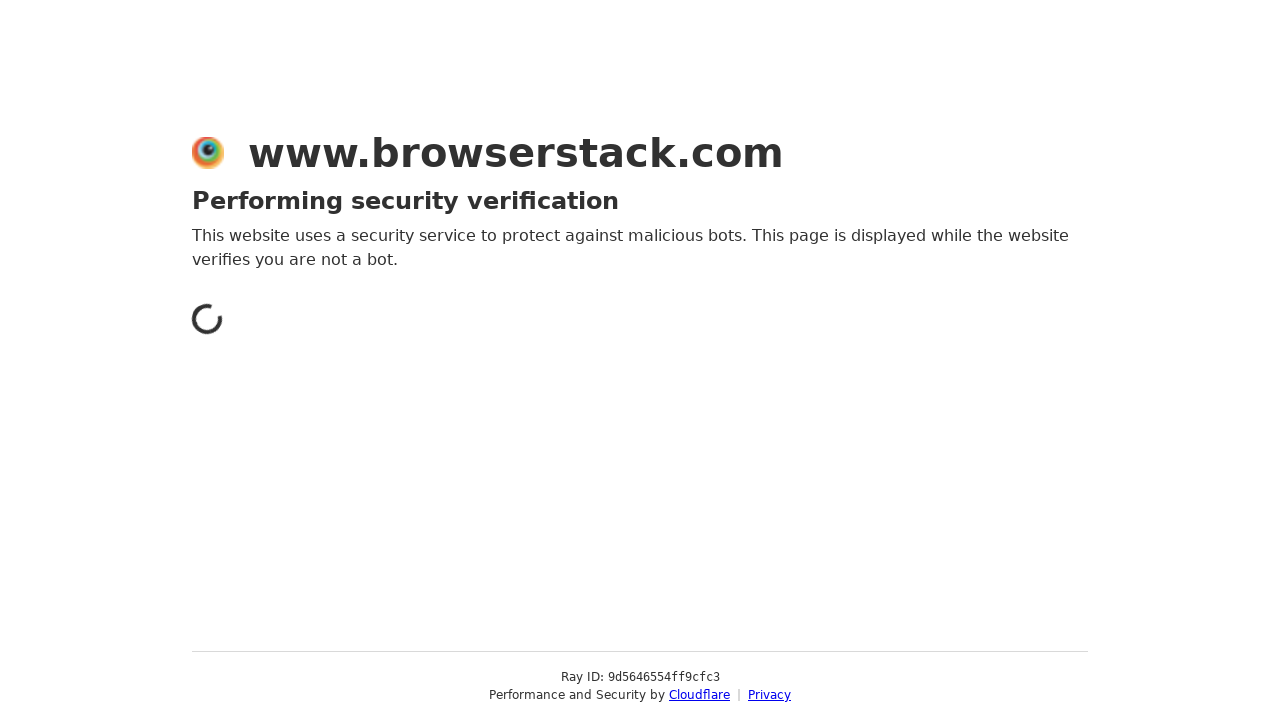

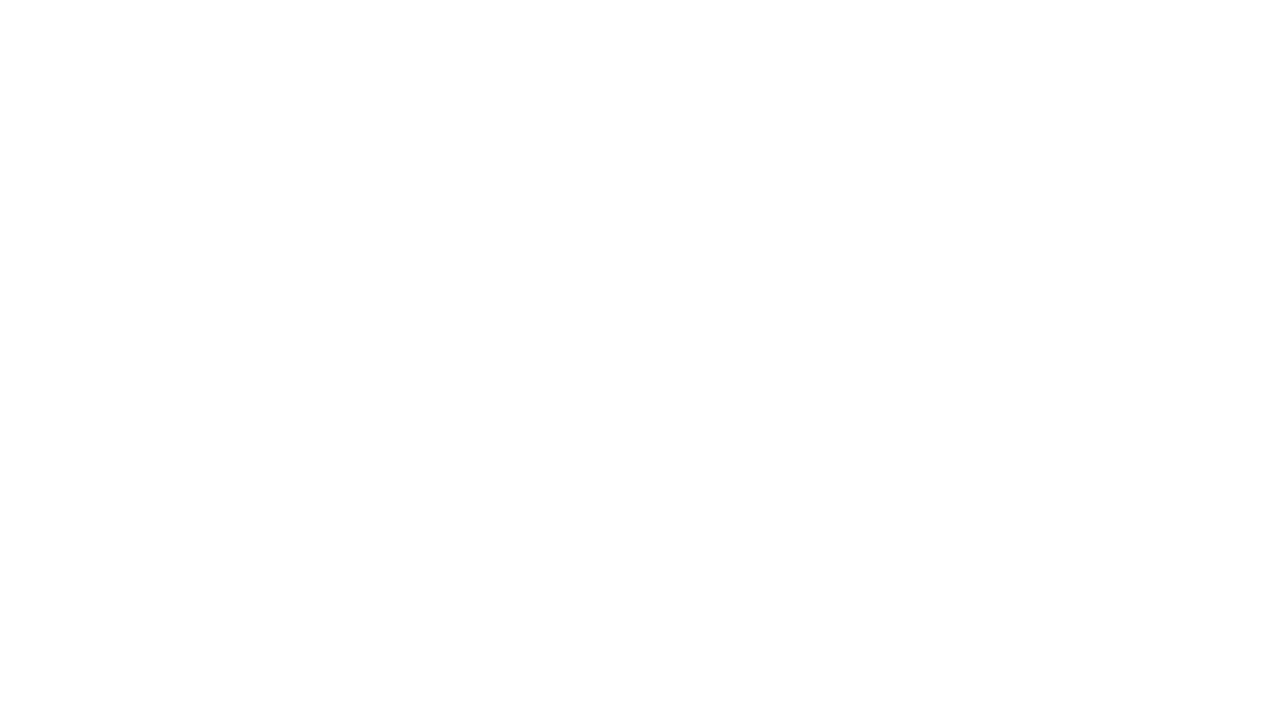